Tests right-click context menu functionality and verifies alert text

Starting URL: https://the-internet.herokuapp.com/

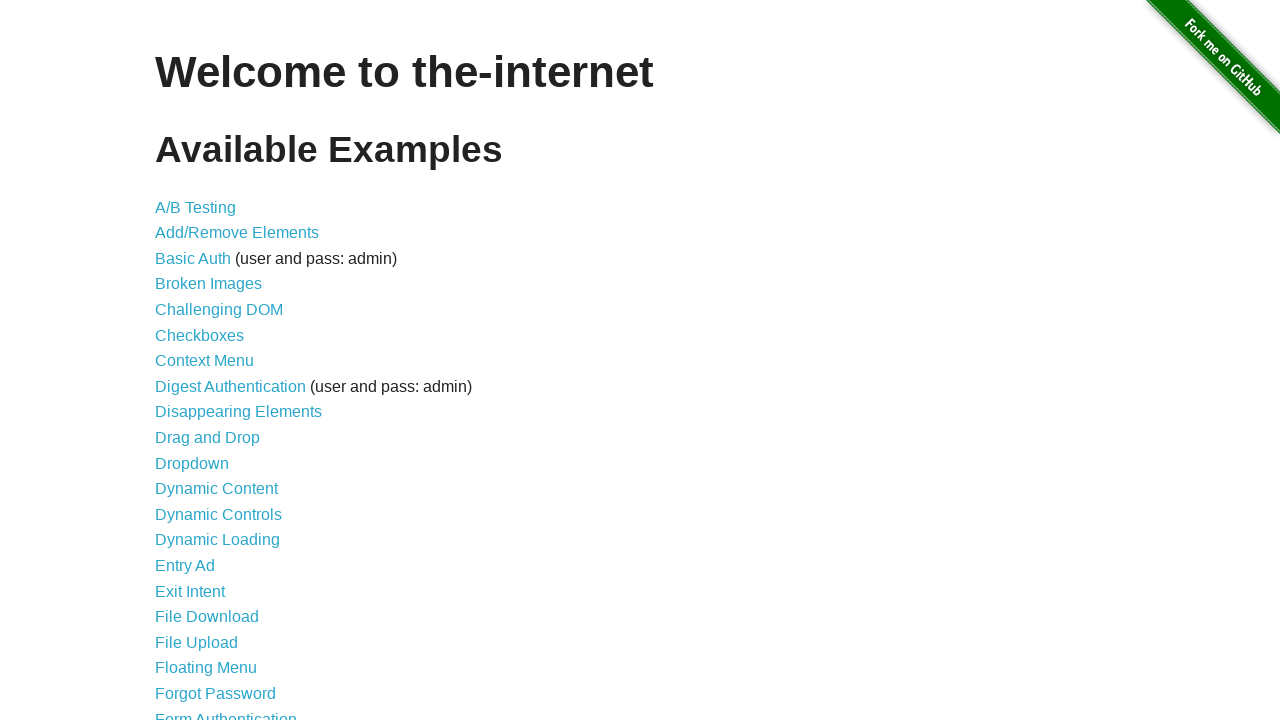

Clicked on Context Menu link at (204, 361) on xpath=//a[text()='Context Menu']
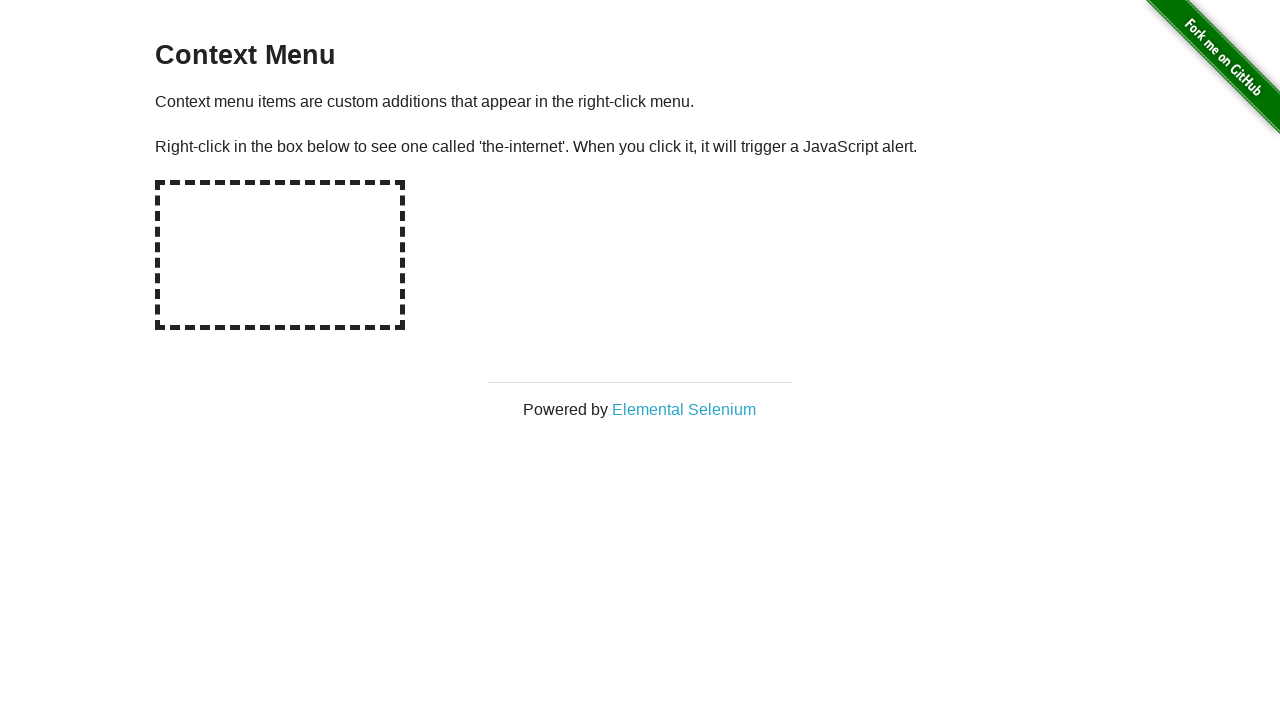

Right-clicked on the hot-spot element at (280, 255) on #hot-spot
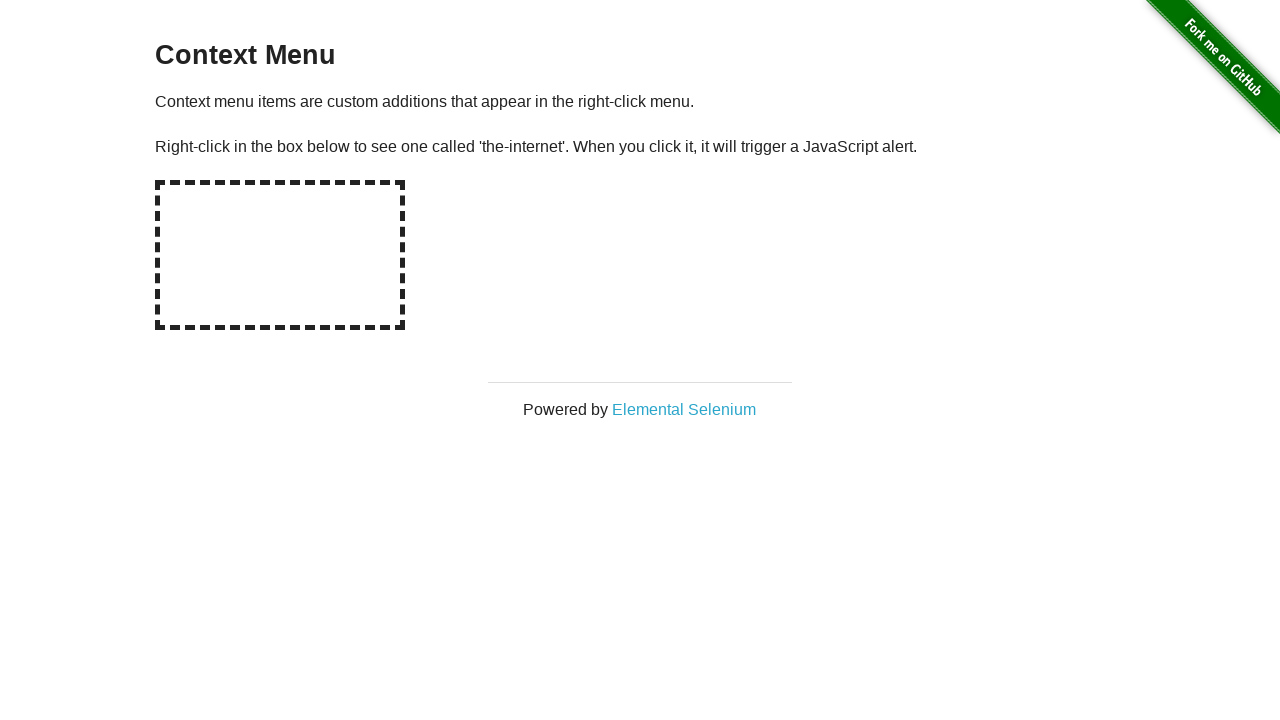

Alert dialog was accepted
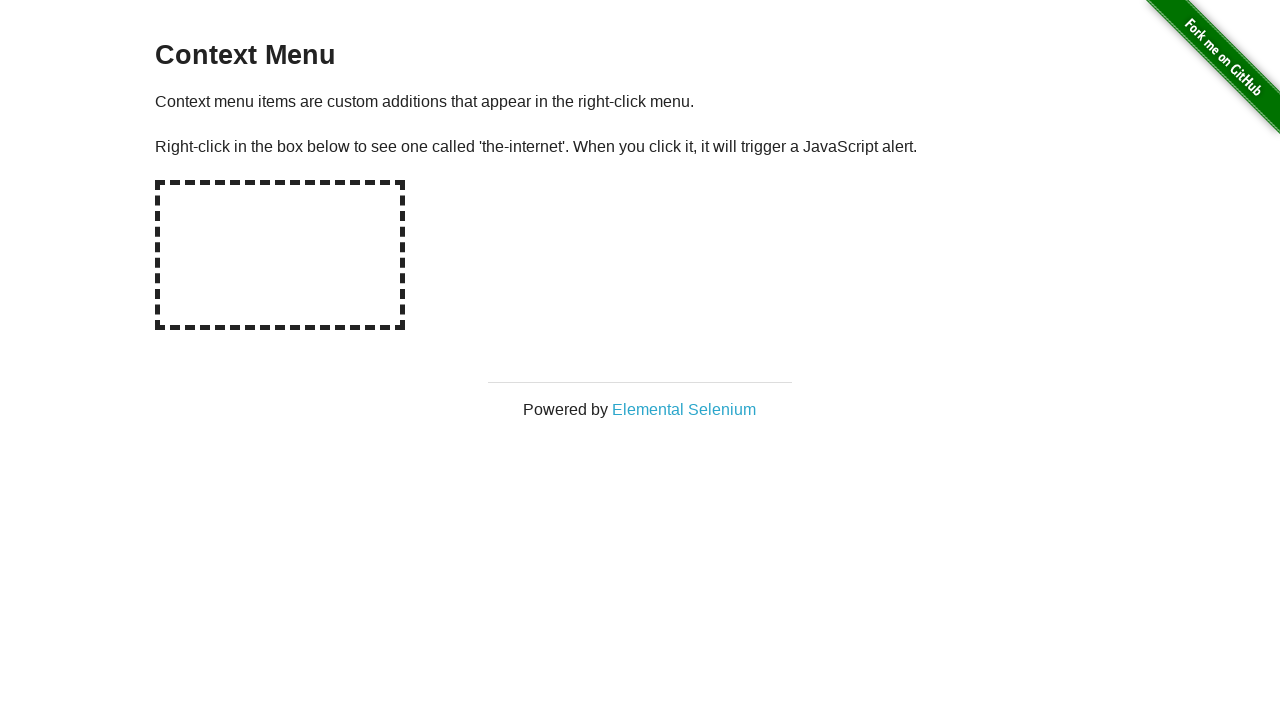

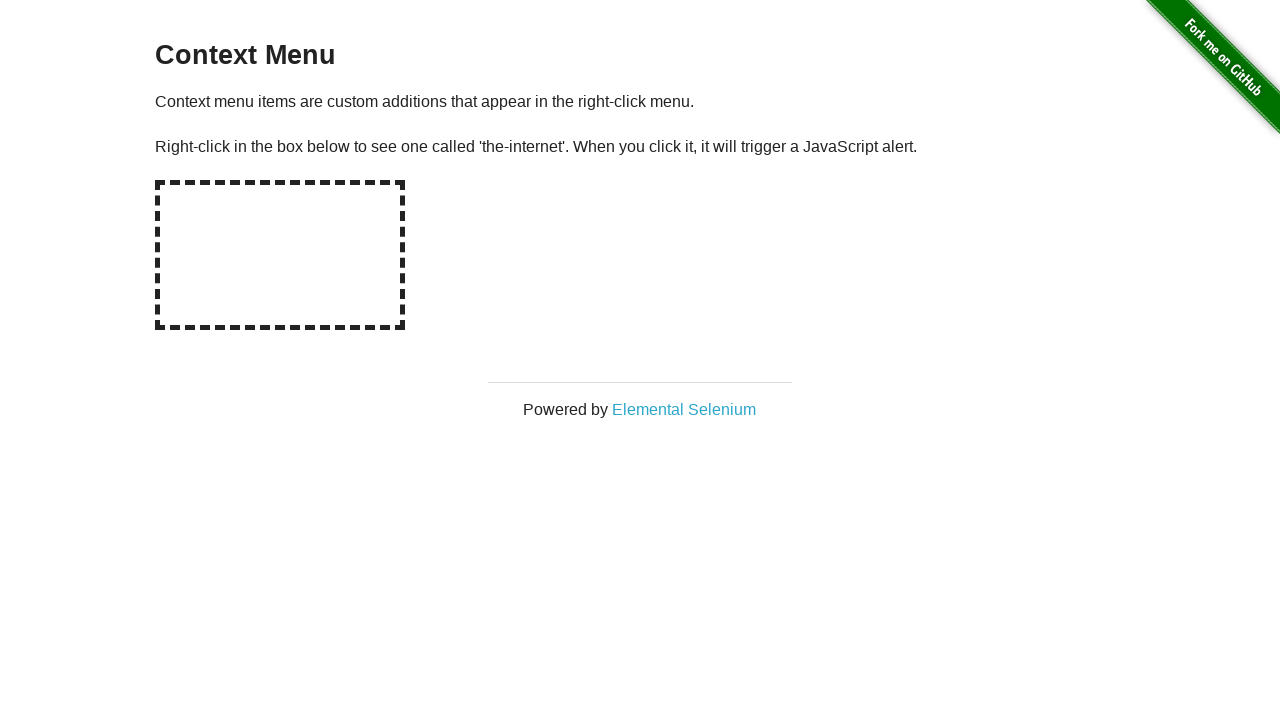